Tests a form page by filling in first name and last name fields, clicking radio buttons and checkboxes, clearing and filling a text area, and selecting options from a dropdown list.

Starting URL: http://www.tizag.com/phpT/examples/formex.php

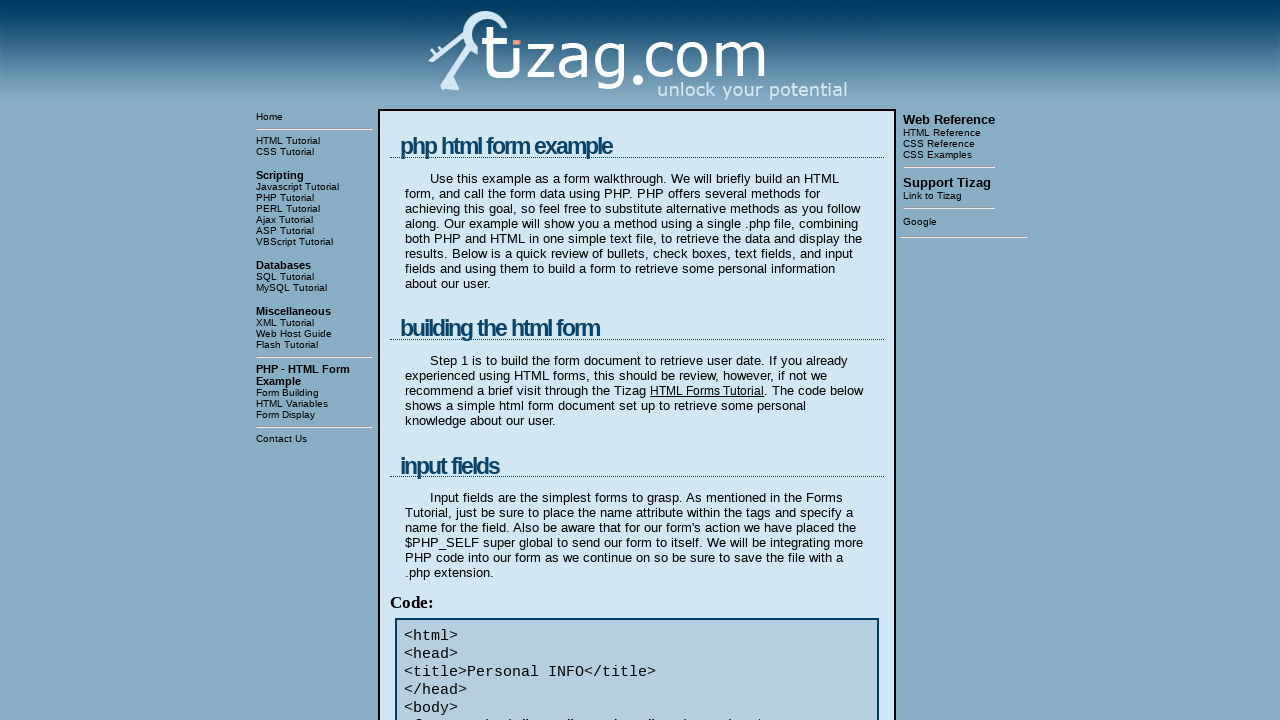

Filled first name field with 'CSD - Victor' on input[name='Fname']
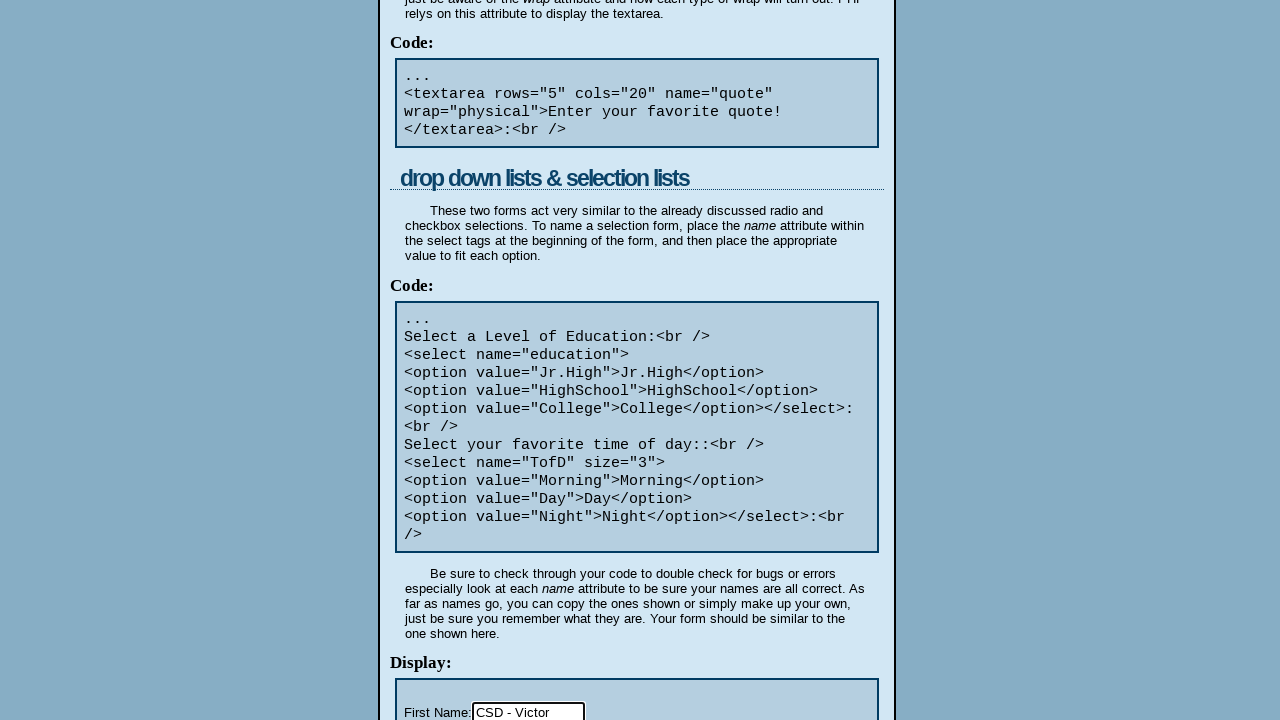

Filled last name field with 'Abril 2024' on input[name='Lname']
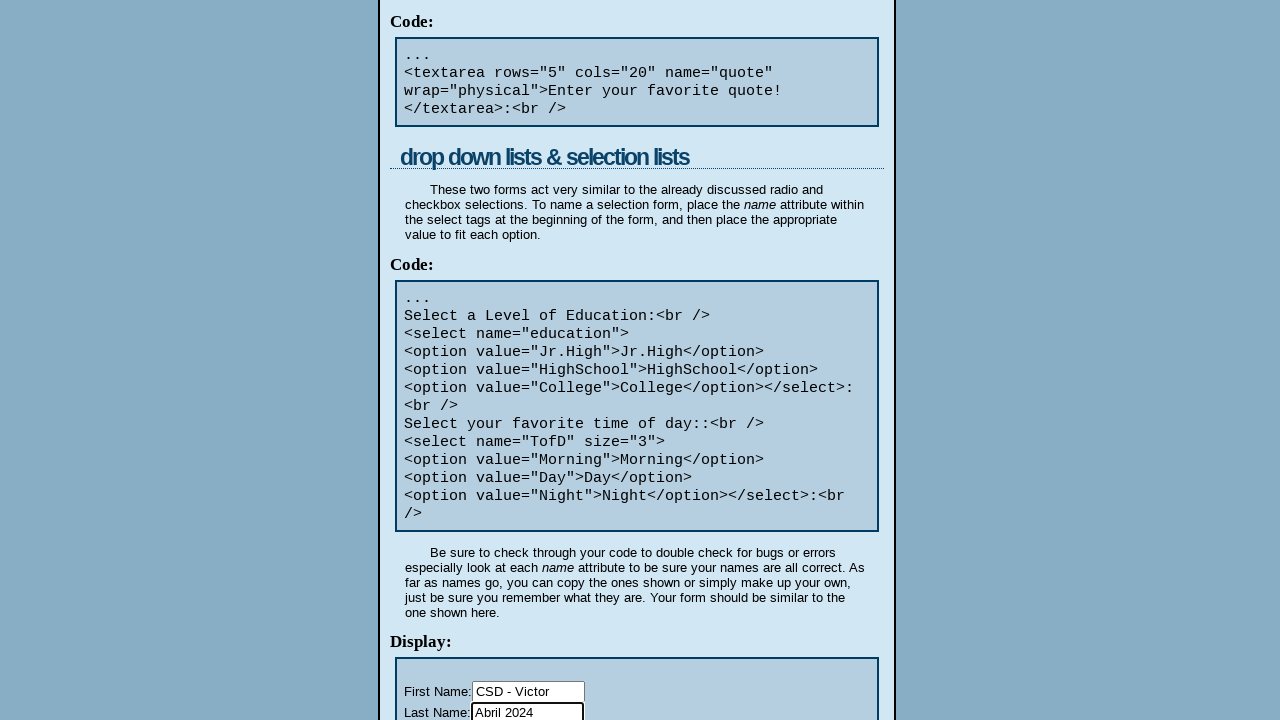

Clicked first radio button/checkbox at (448, 361) on xpath=//*[@id='examp']/form/input[3]
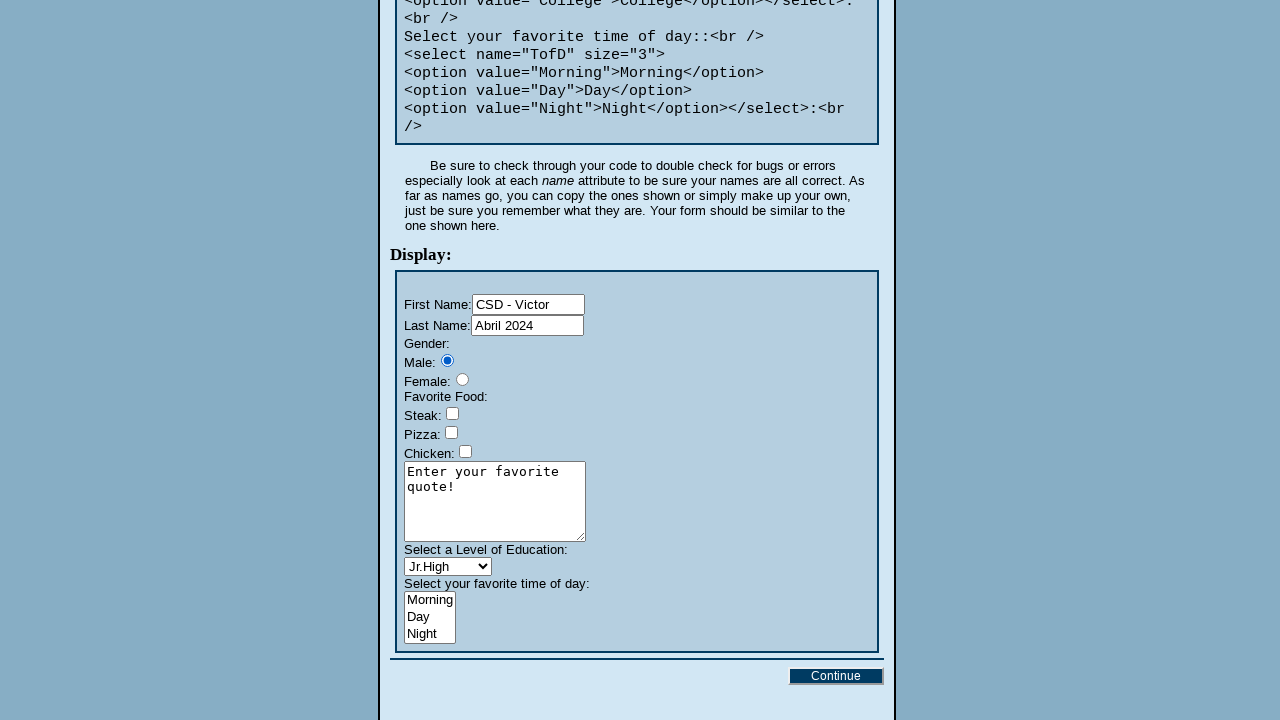

Clicked second radio button/checkbox at (463, 380) on xpath=//*[@id='examp']/form/input[4]
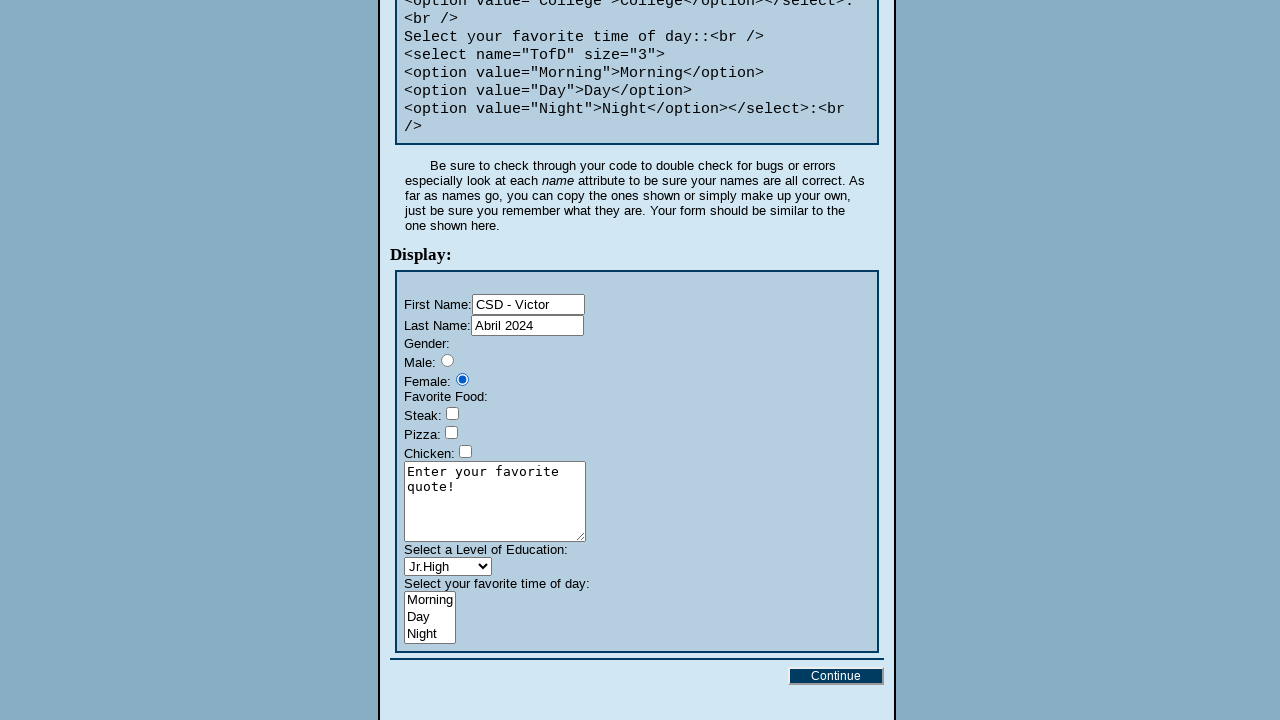

Clicked third input element at (452, 433) on xpath=//*[@id='examp']/form/input[6]
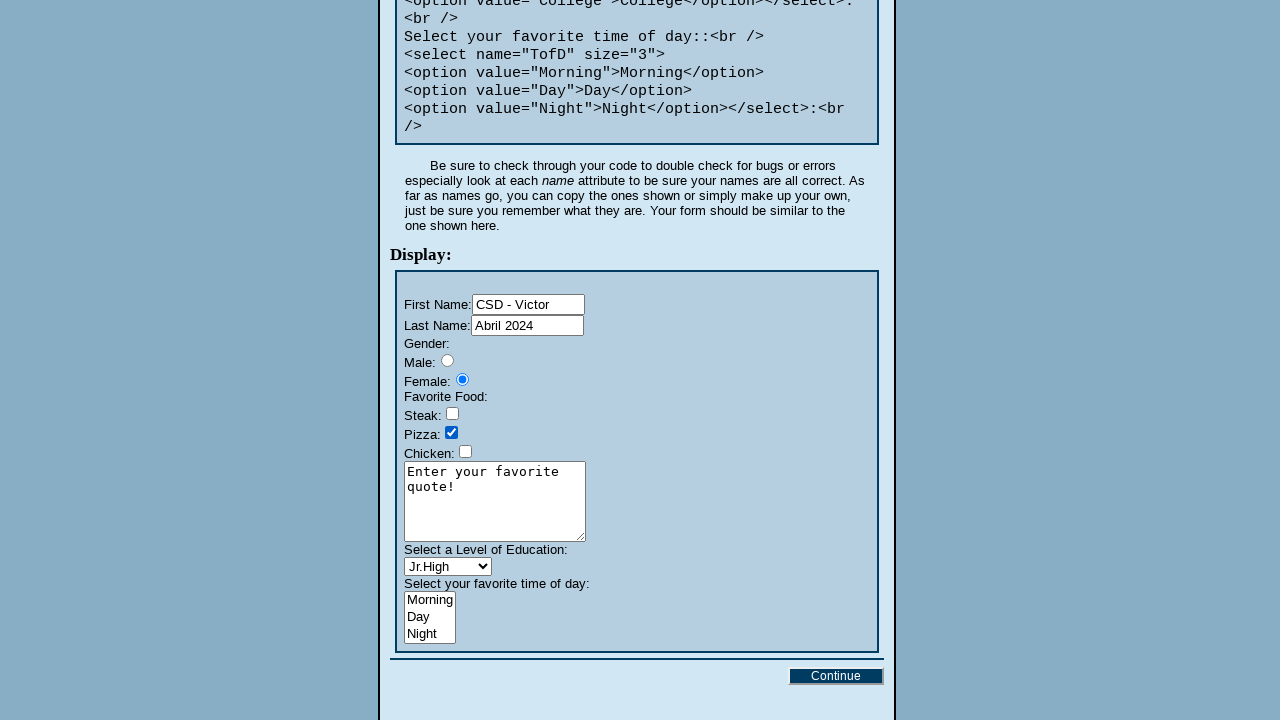

Cleared the quote textarea on textarea[name='quote']
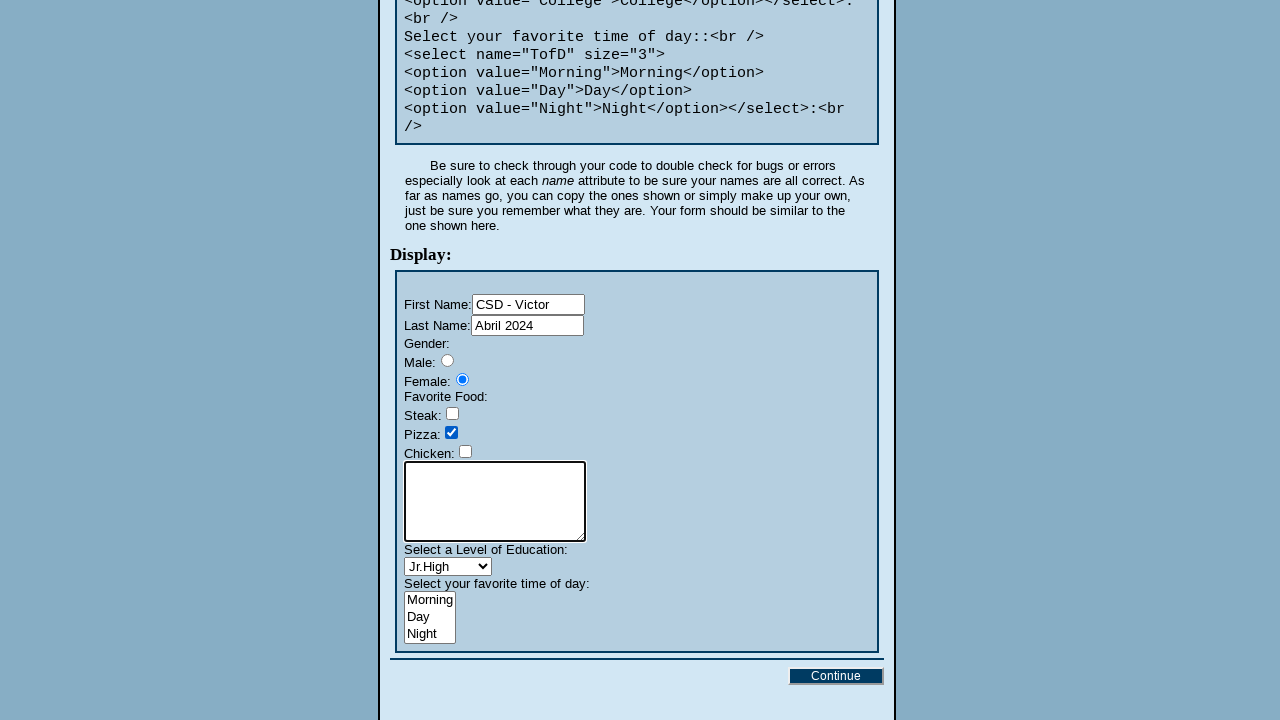

Filled quote textarea with 'CSD Abril 2024' on textarea[name='quote']
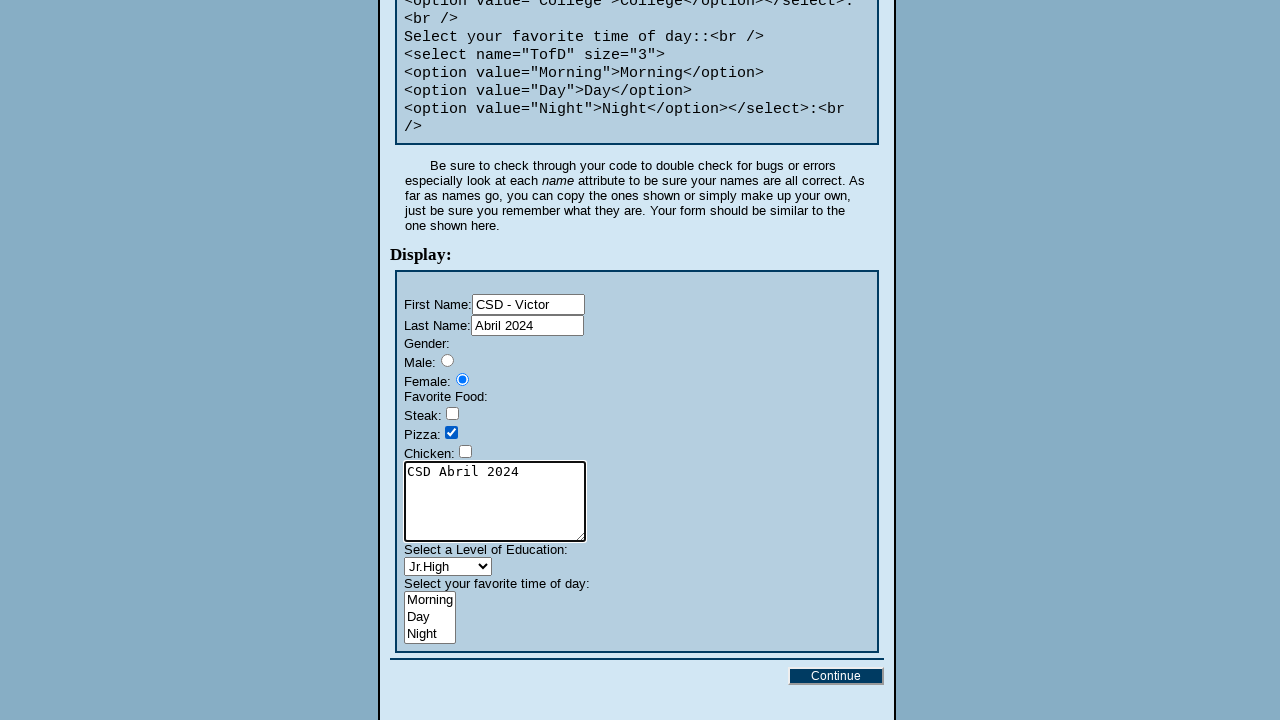

Selected 'Jr.High' from education dropdown by value on select[name='education']
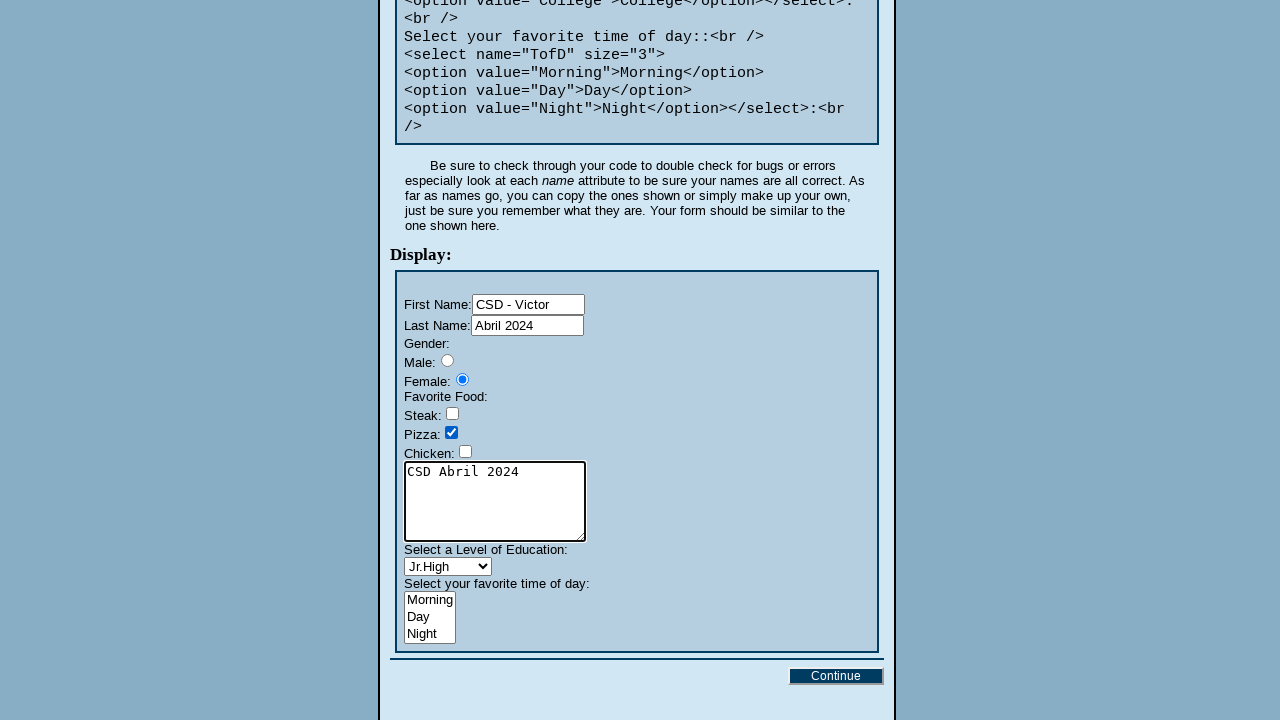

Selected 'College' from education dropdown by label on select[name='education']
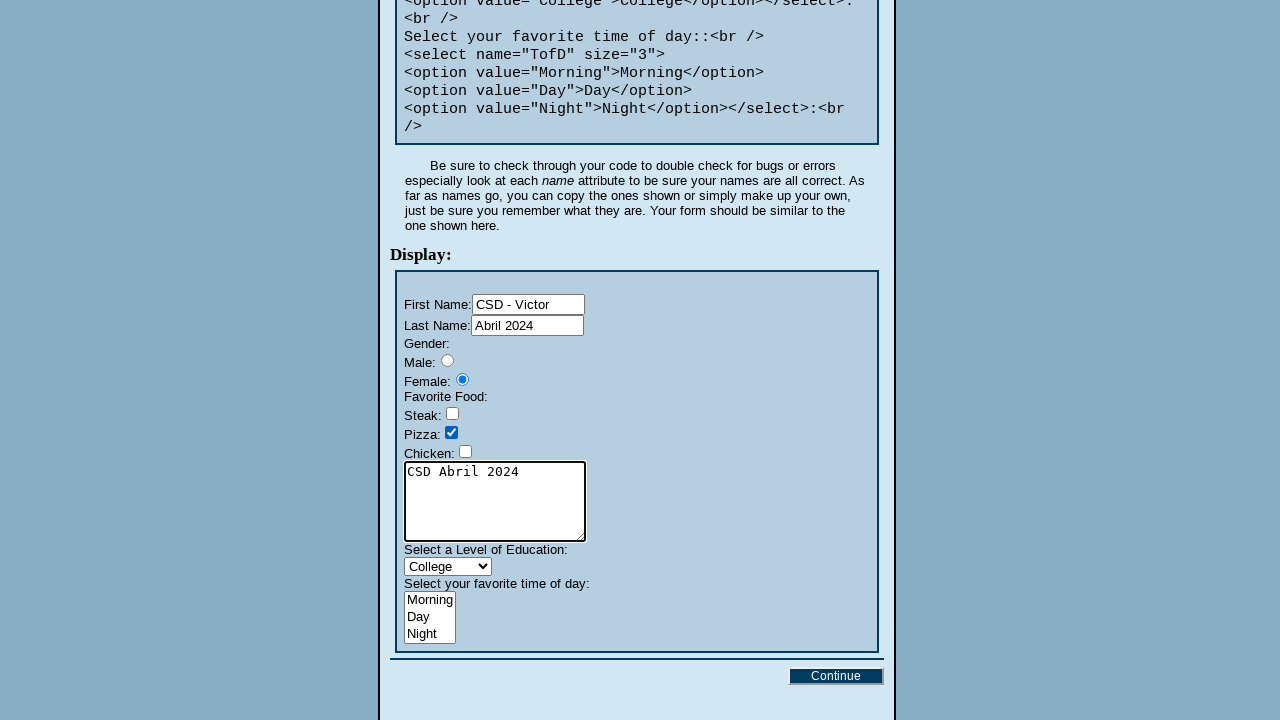

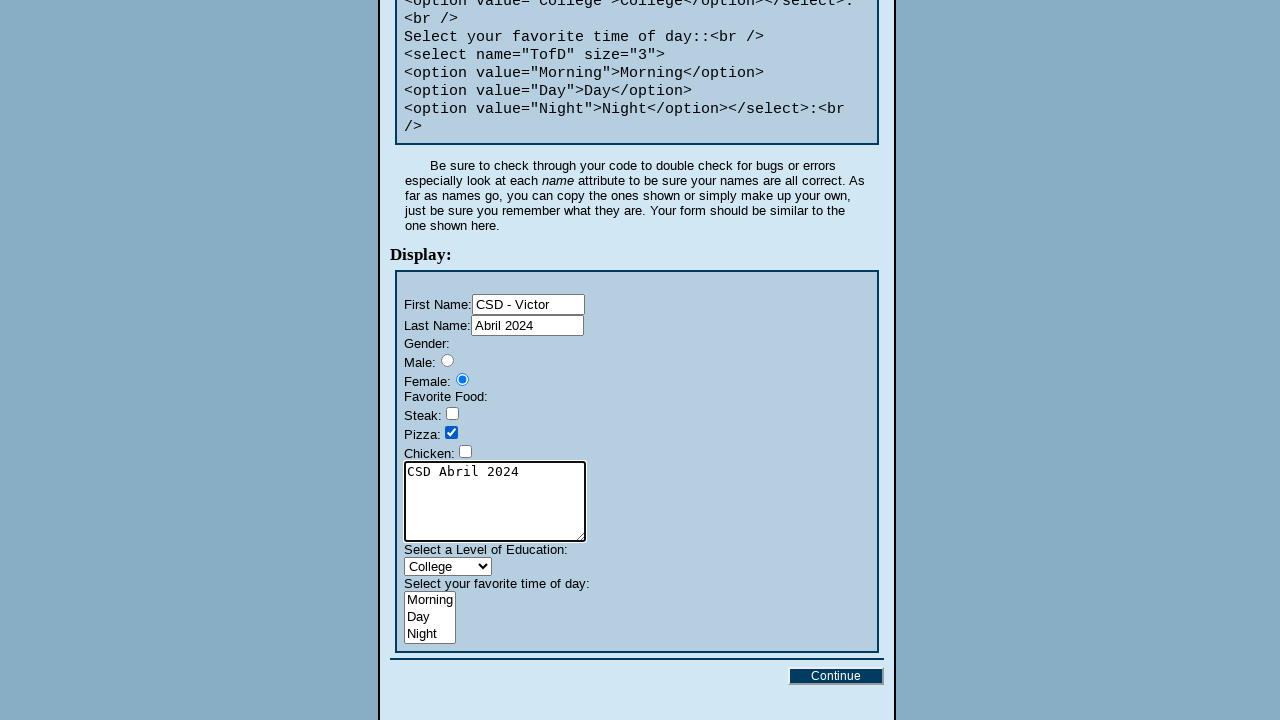